Tests scrolling functionality by navigating to a page with a large table and scrolling the table element into view using JavaScript execution.

Starting URL: http://the-internet.herokuapp.com/large

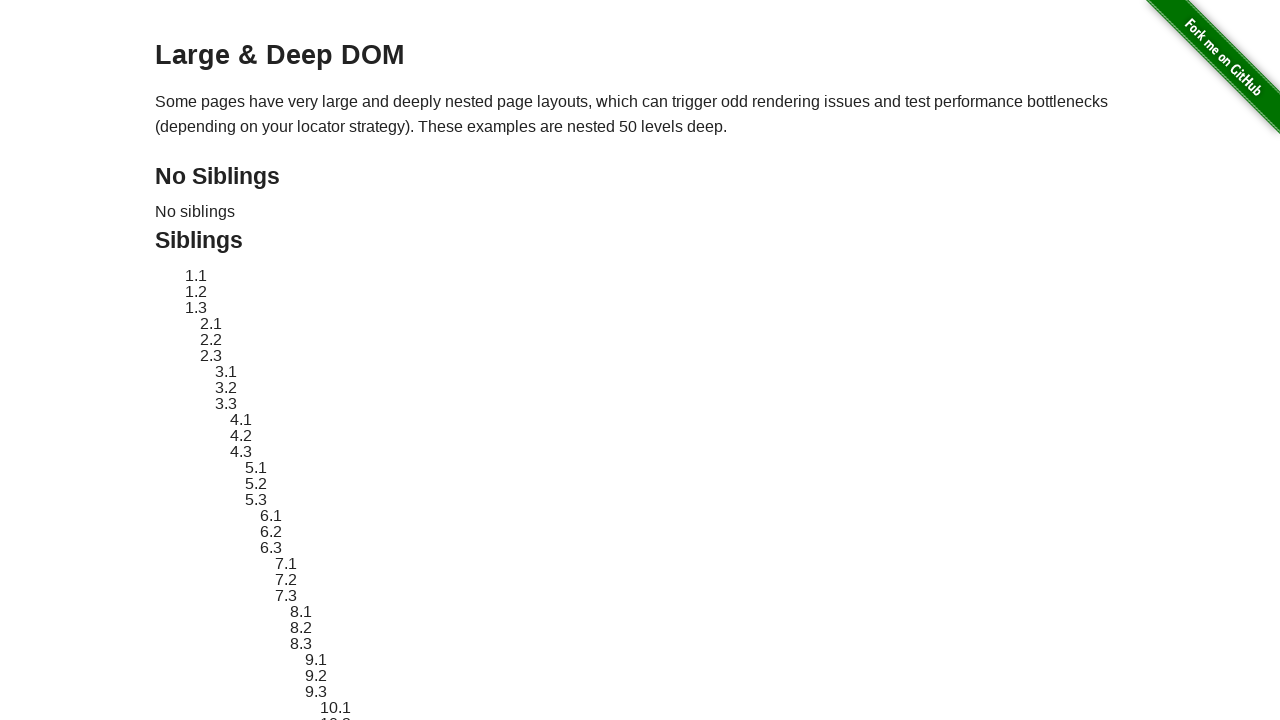

Large table element (#large-table) loaded and is present on the page
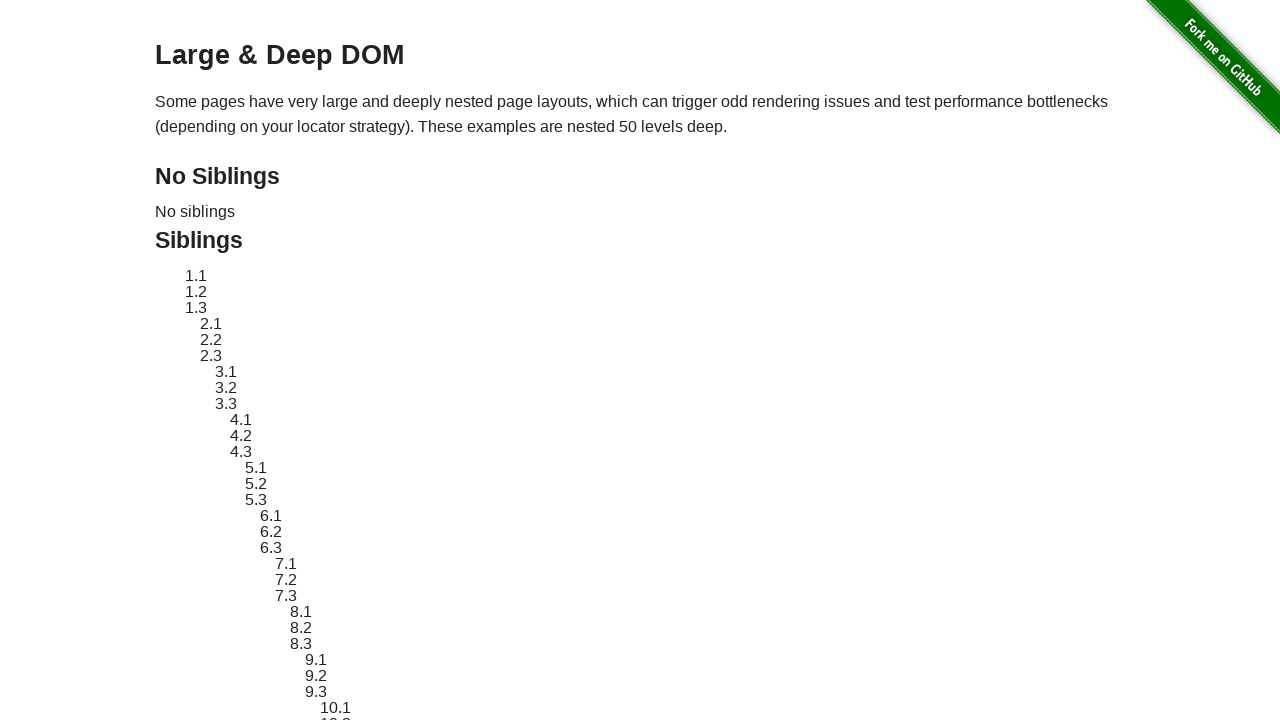

Scrolled large table element into view using scroll_into_view_if_needed()
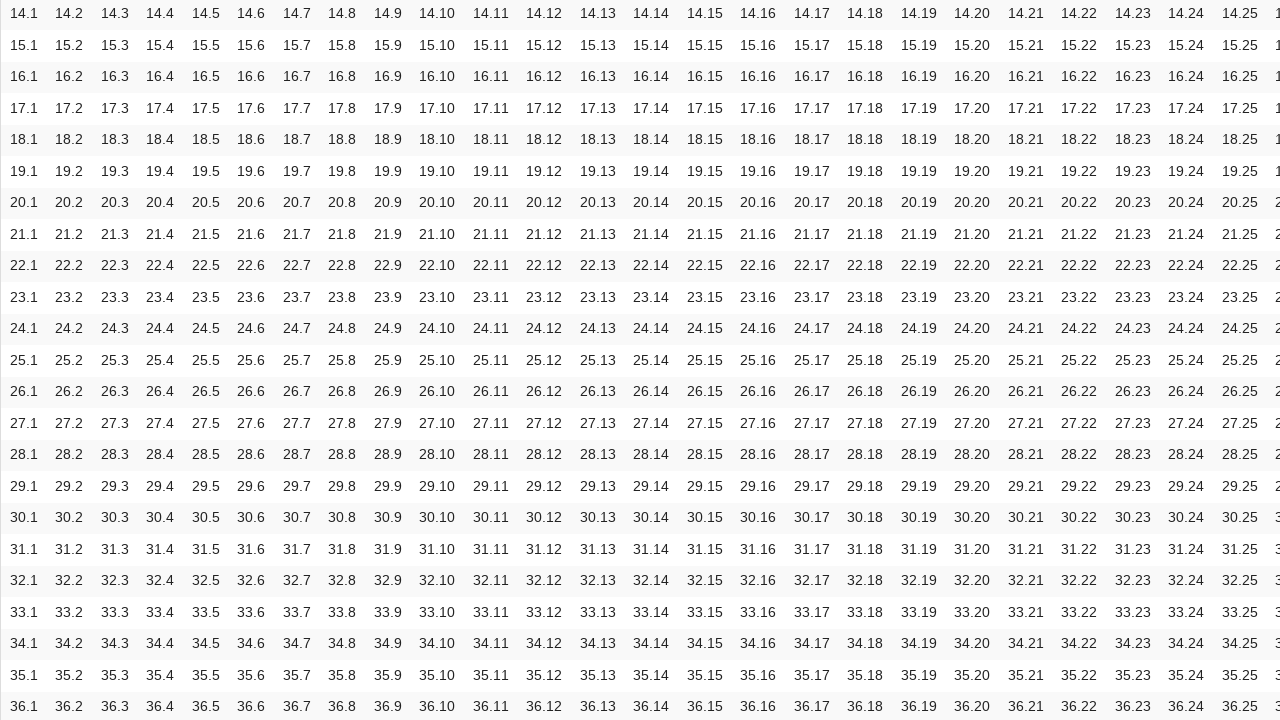

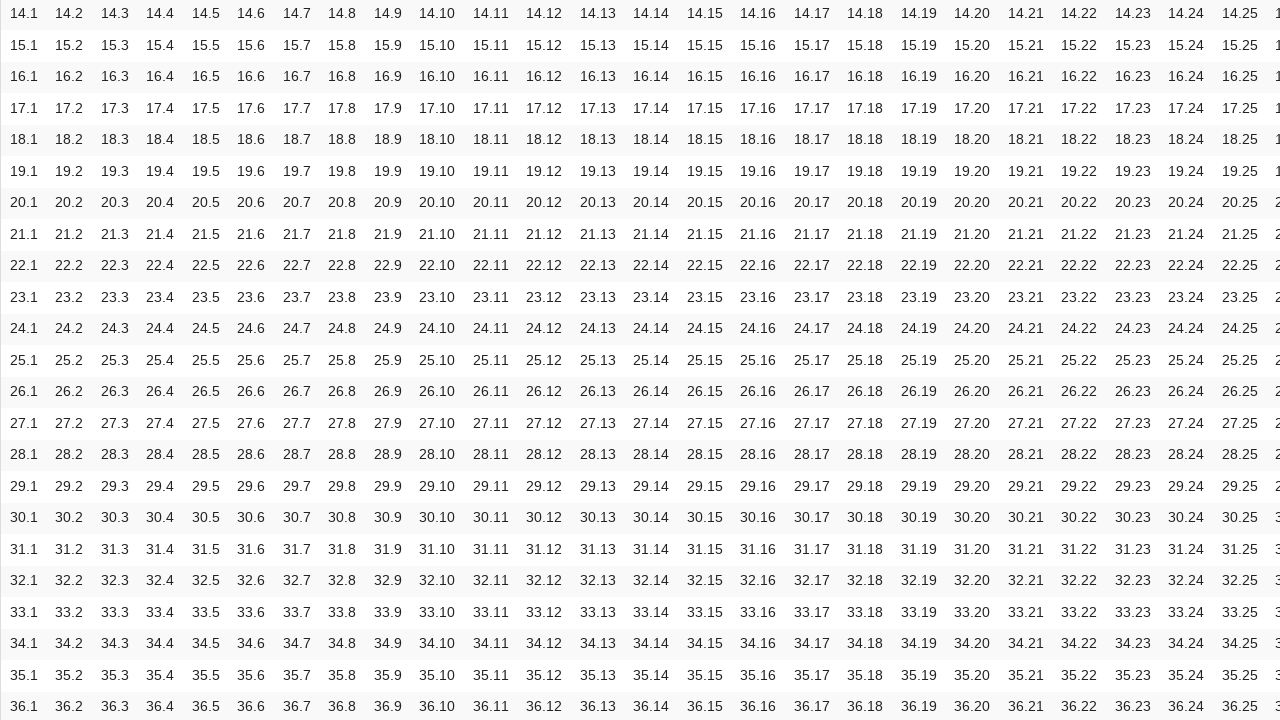